Opens the nopCommerce demo site homepage

Starting URL: https://demo.nopcommerce.com/

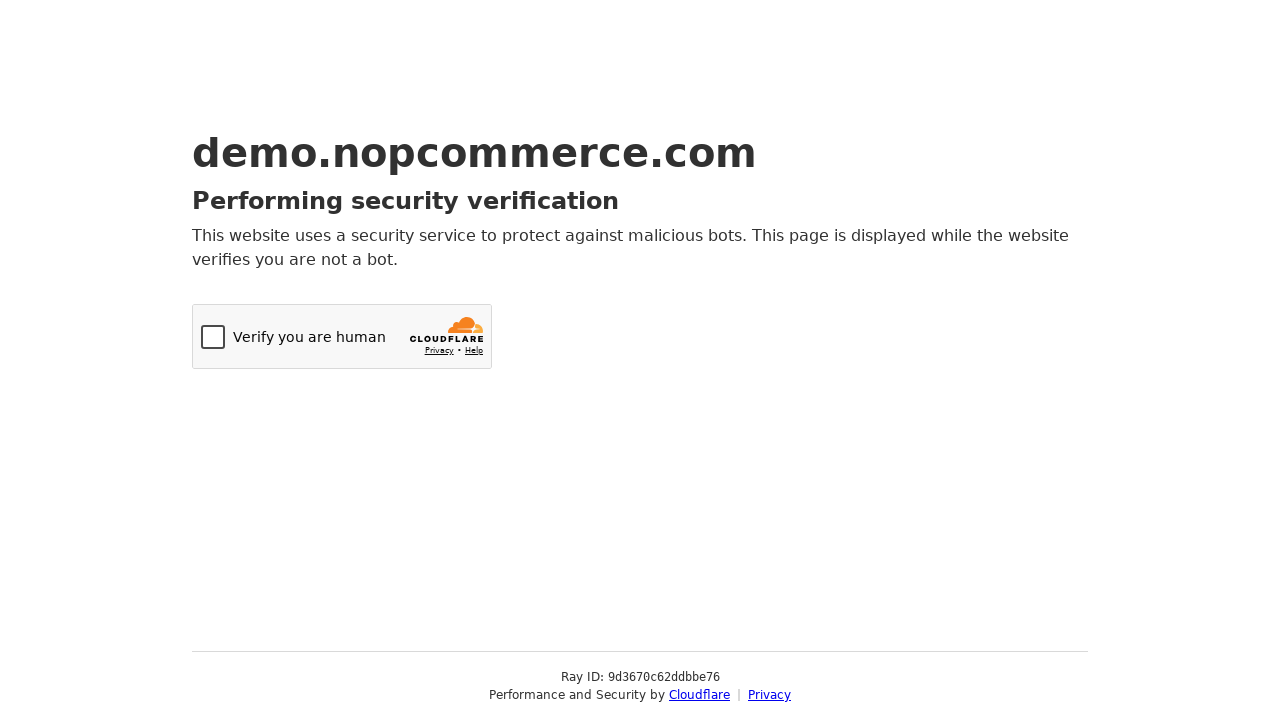

Navigated to nopCommerce demo site homepage
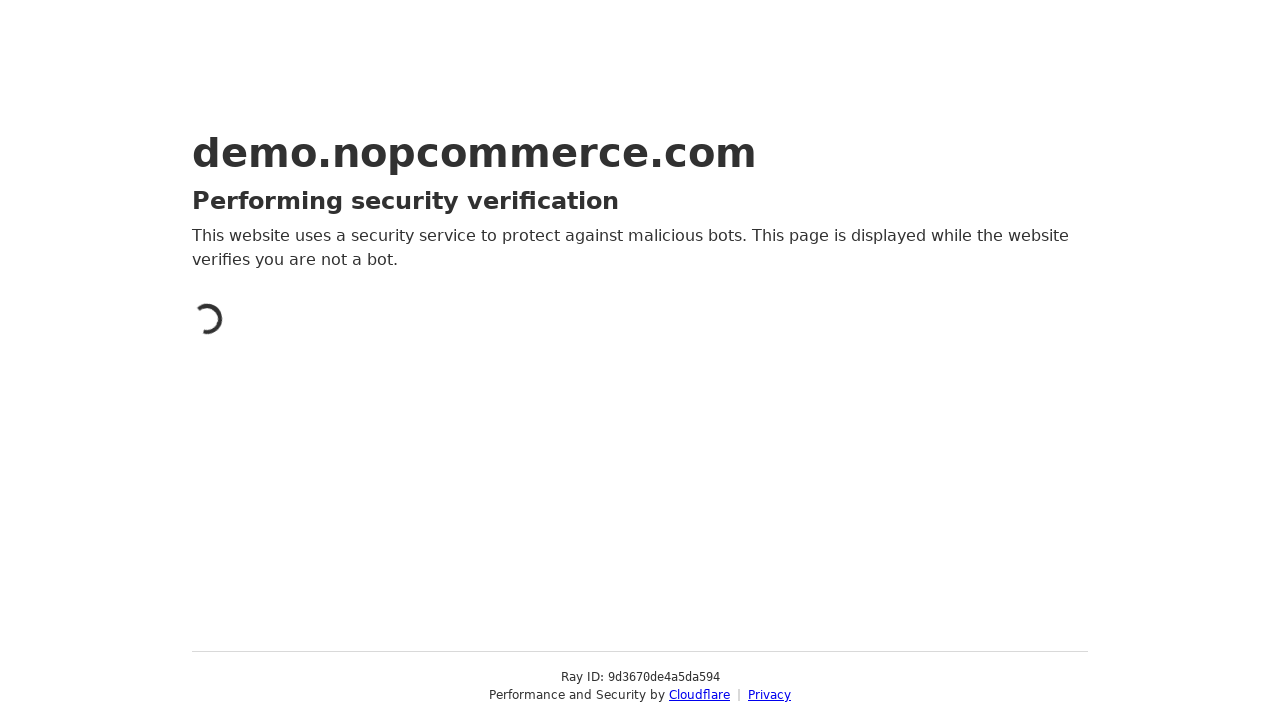

nopCommerce homepage loaded successfully
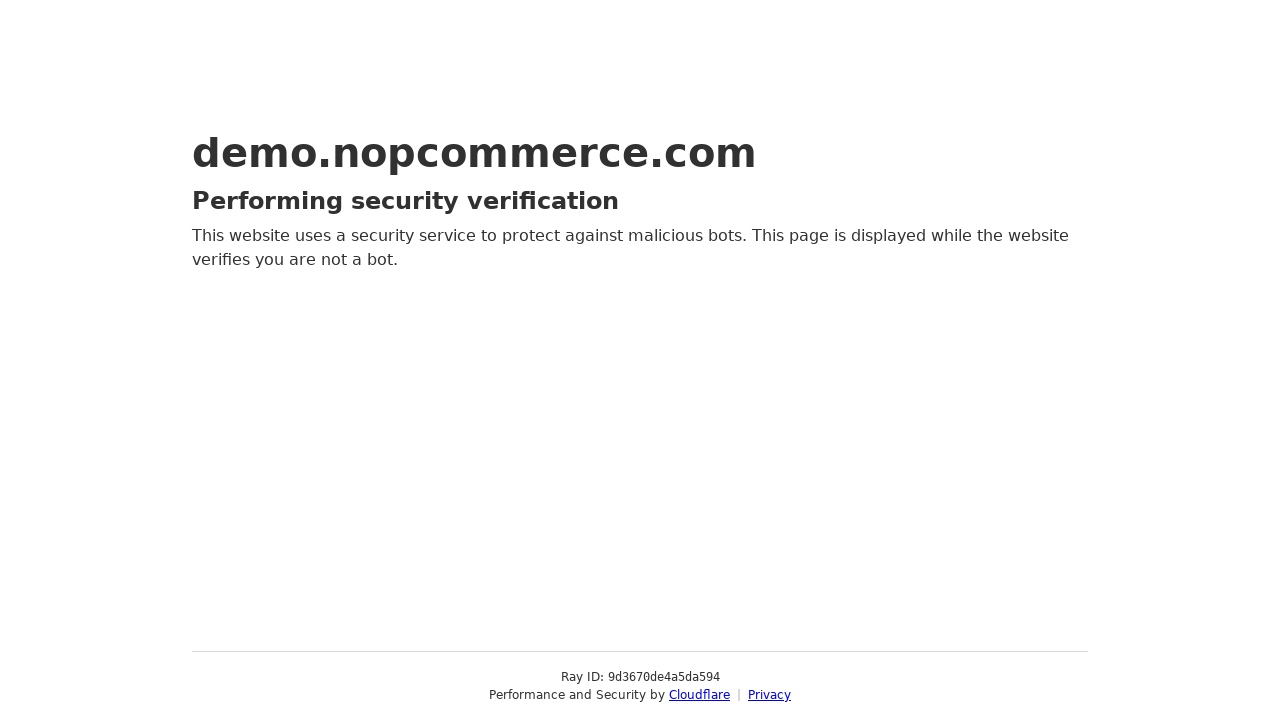

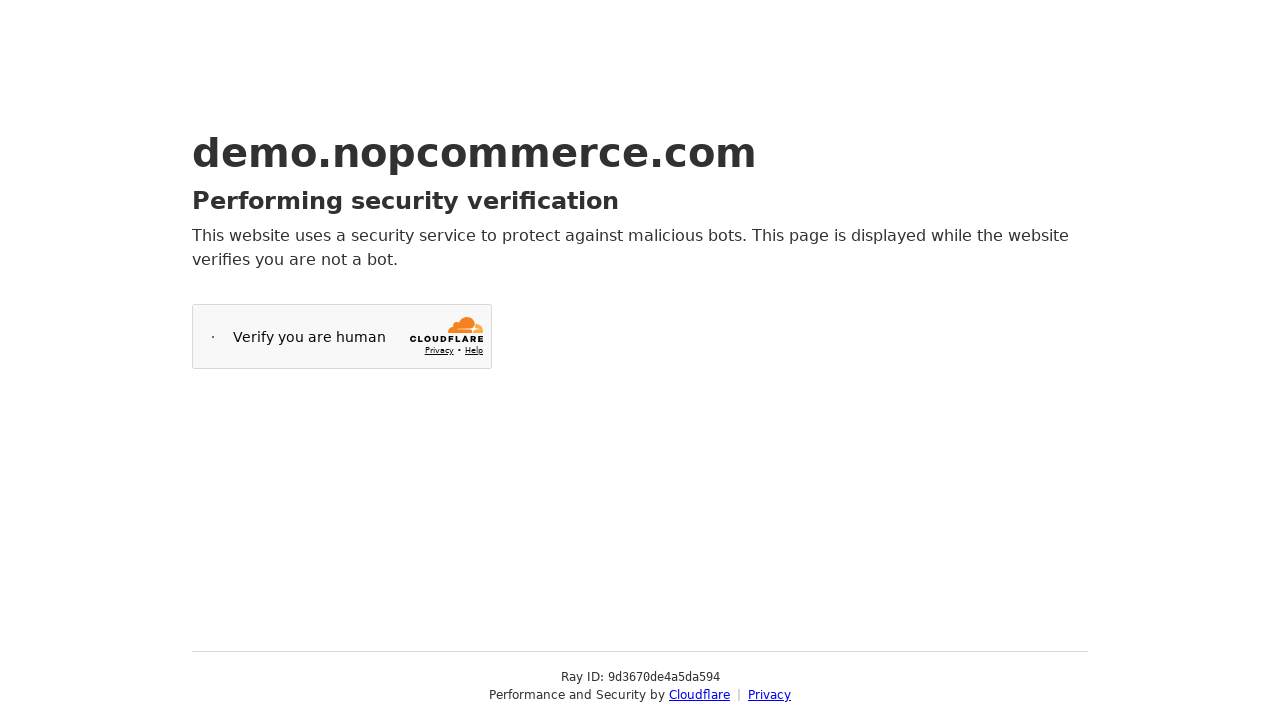